Tests window switching functionality by clicking a link that opens a new window, extracting text from the child window, and using that information back in the parent window

Starting URL: https://rahulshettyacademy.com/loginpagePractise/

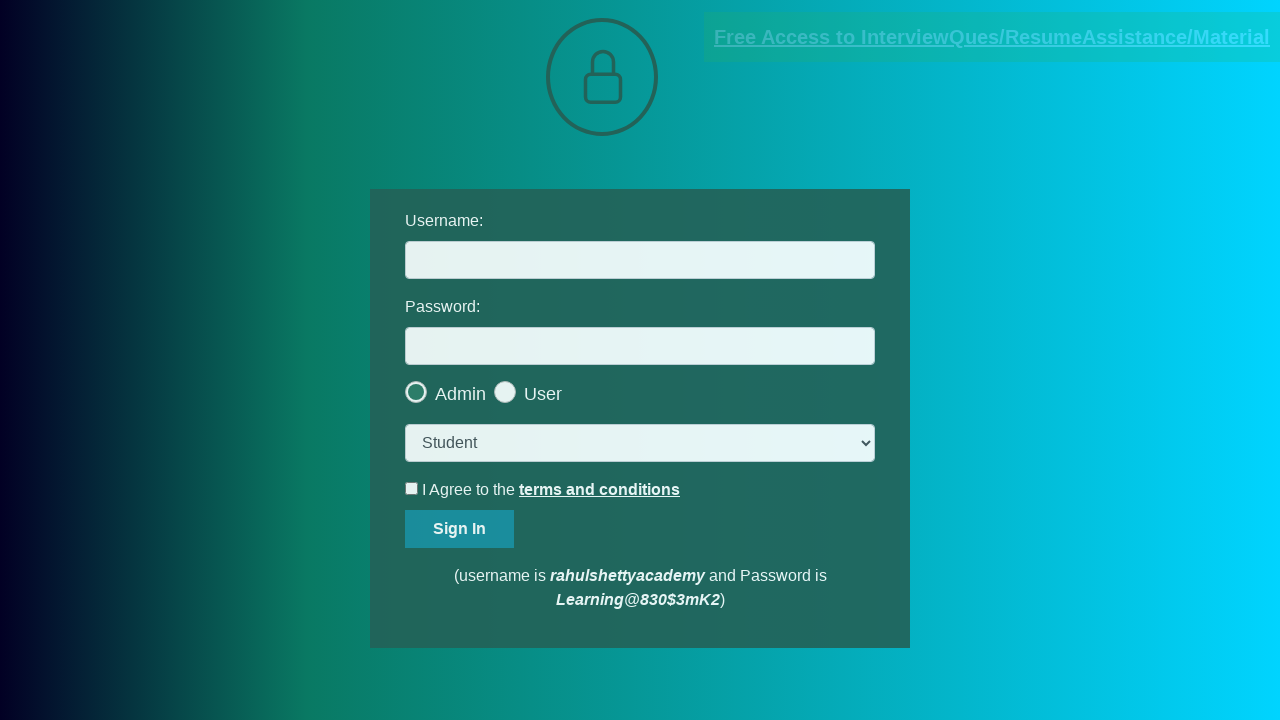

Clicked blinking text link to open child window at (992, 37) on .blinkingText
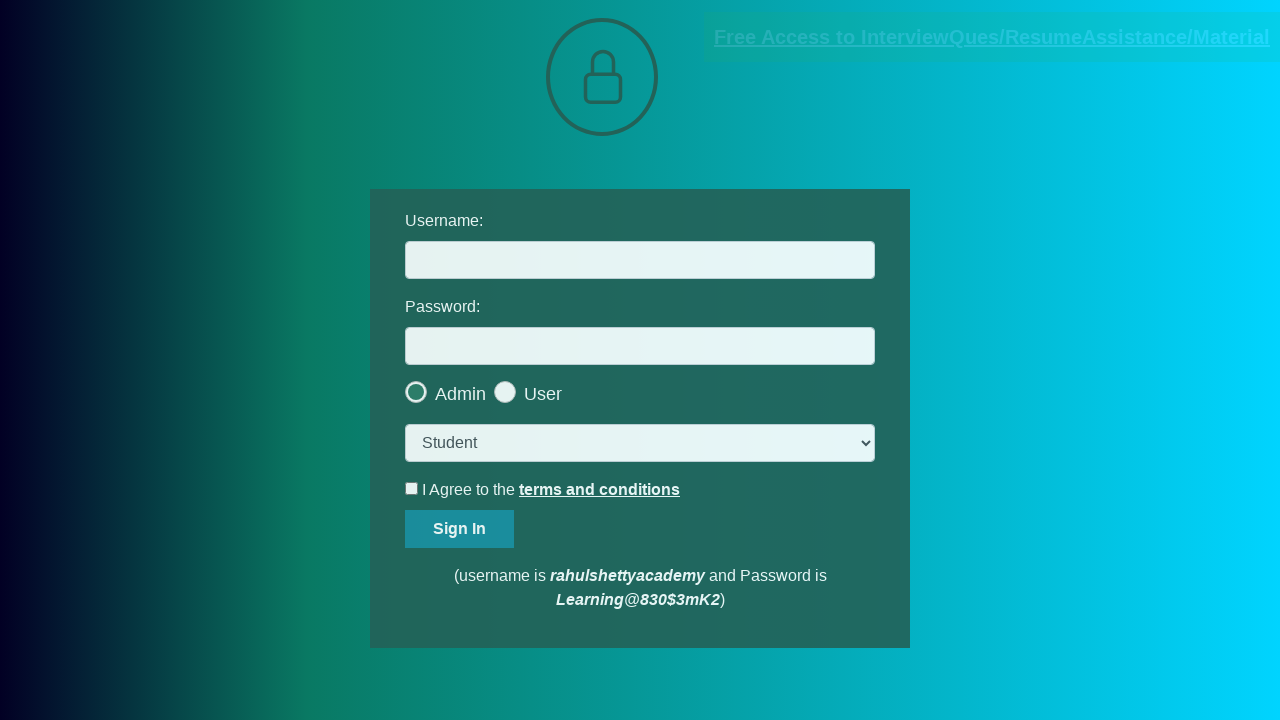

Child window opened and captured
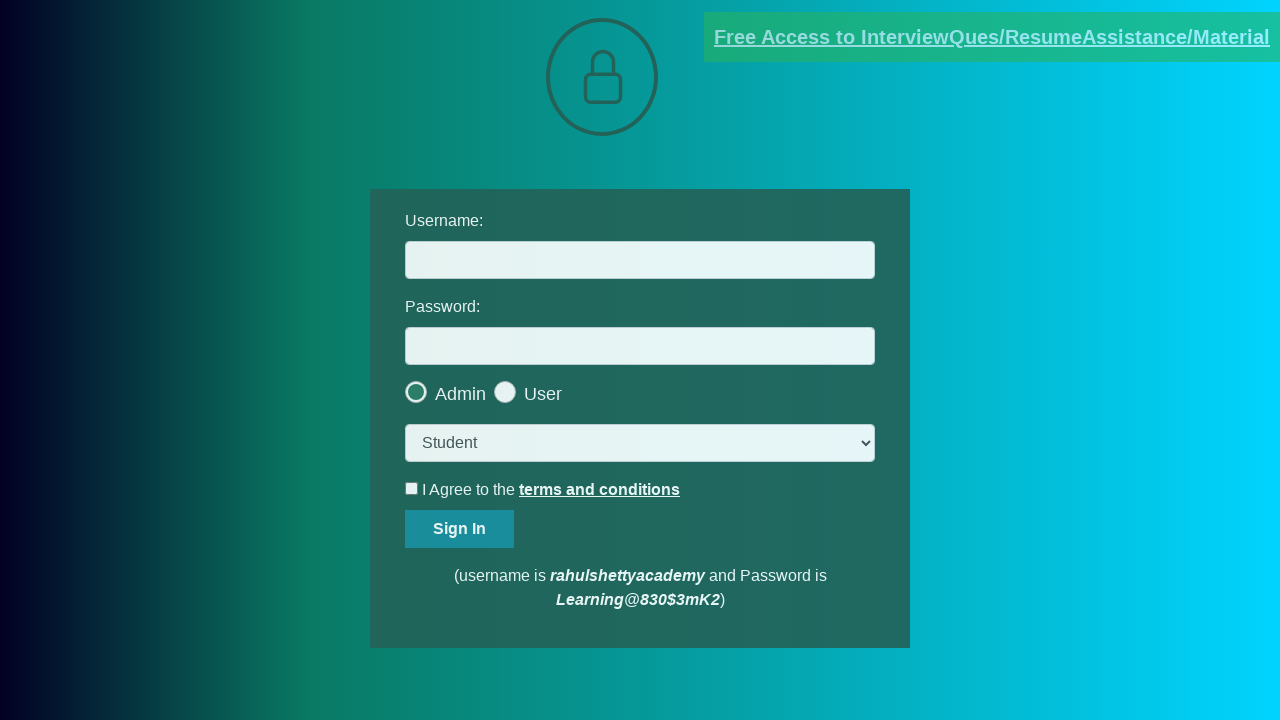

Extracted text content from child window paragraph element
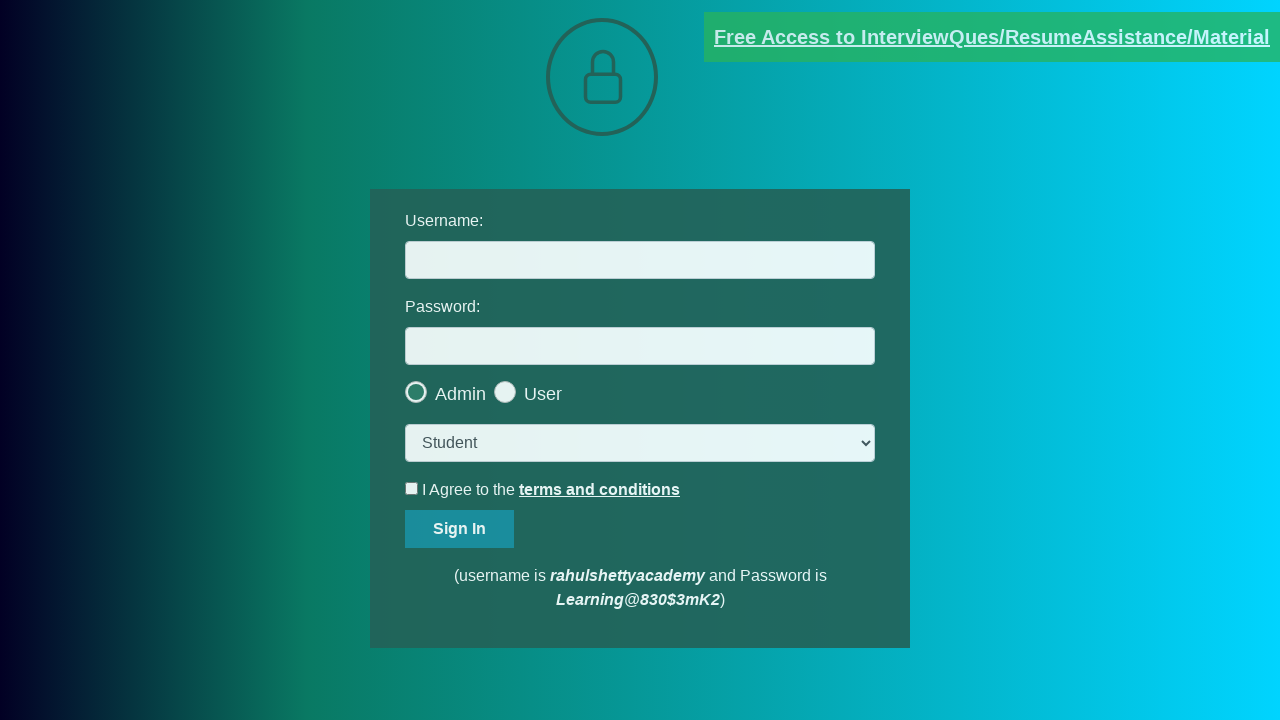

Parsed email address from extracted text
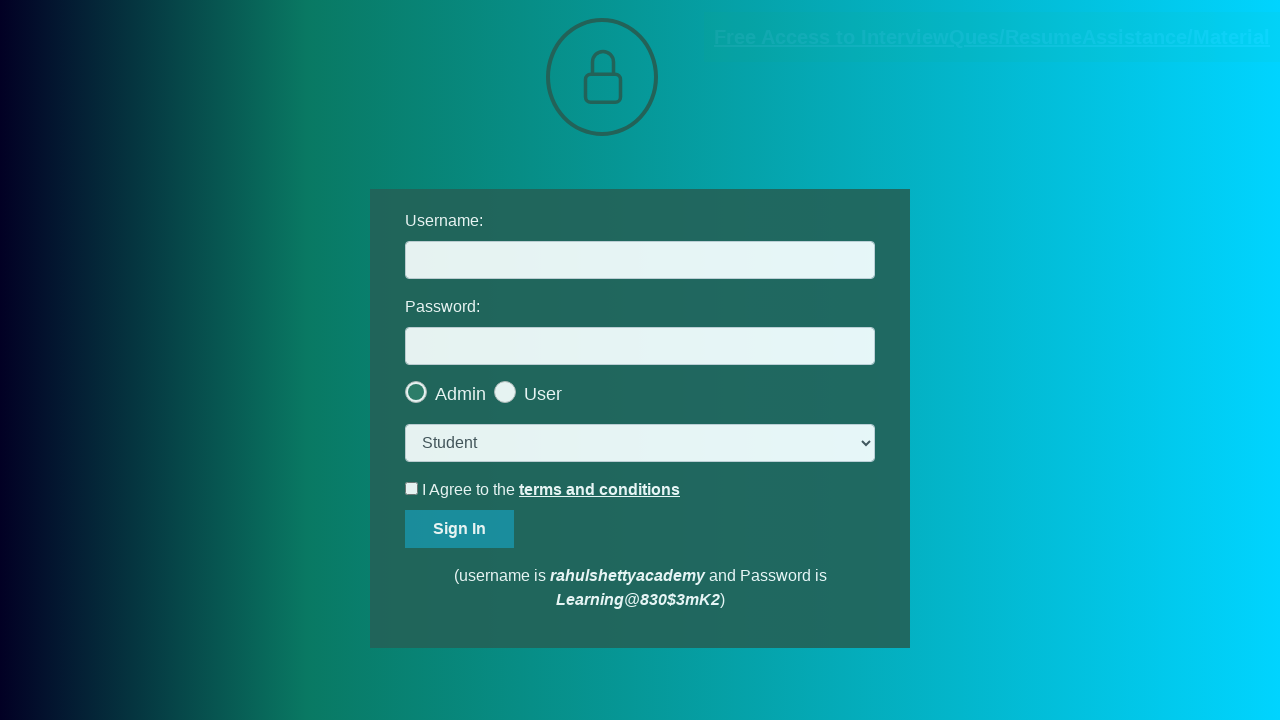

Email ID extracted: mentor@rahulshettyacademy.com
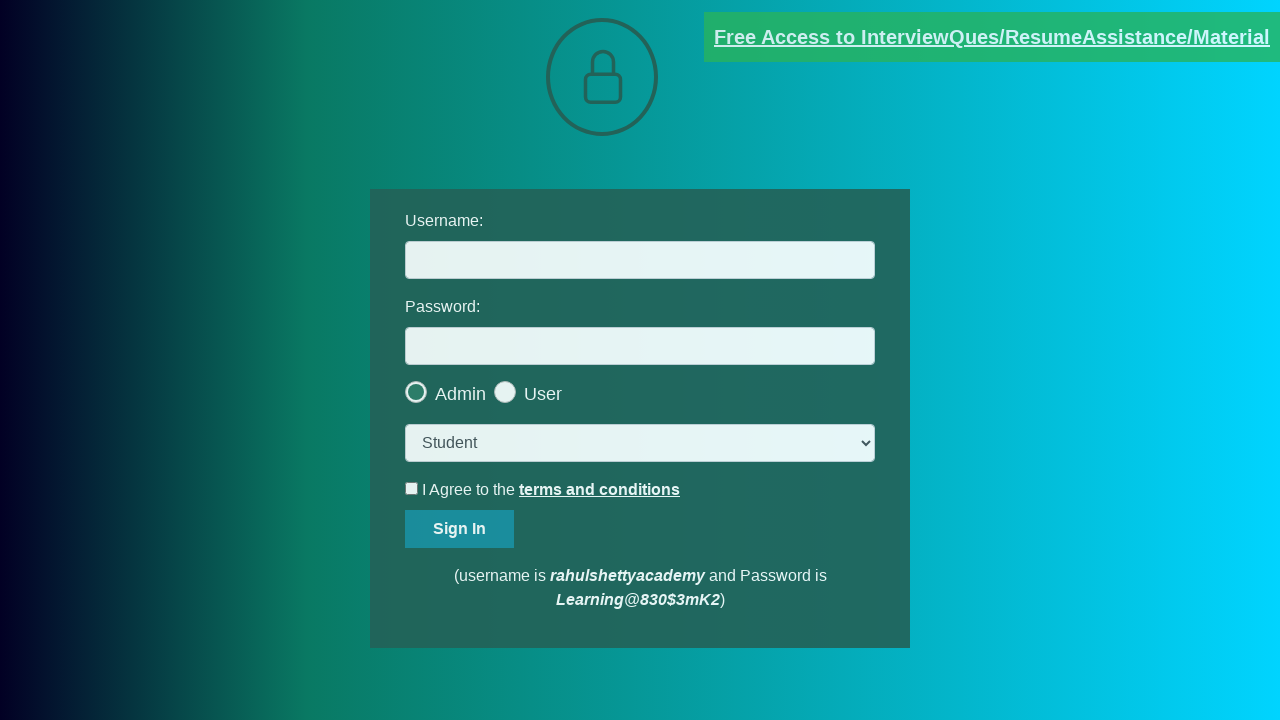

Filled username field with email: mentor@rahulshettyacademy.com on #username
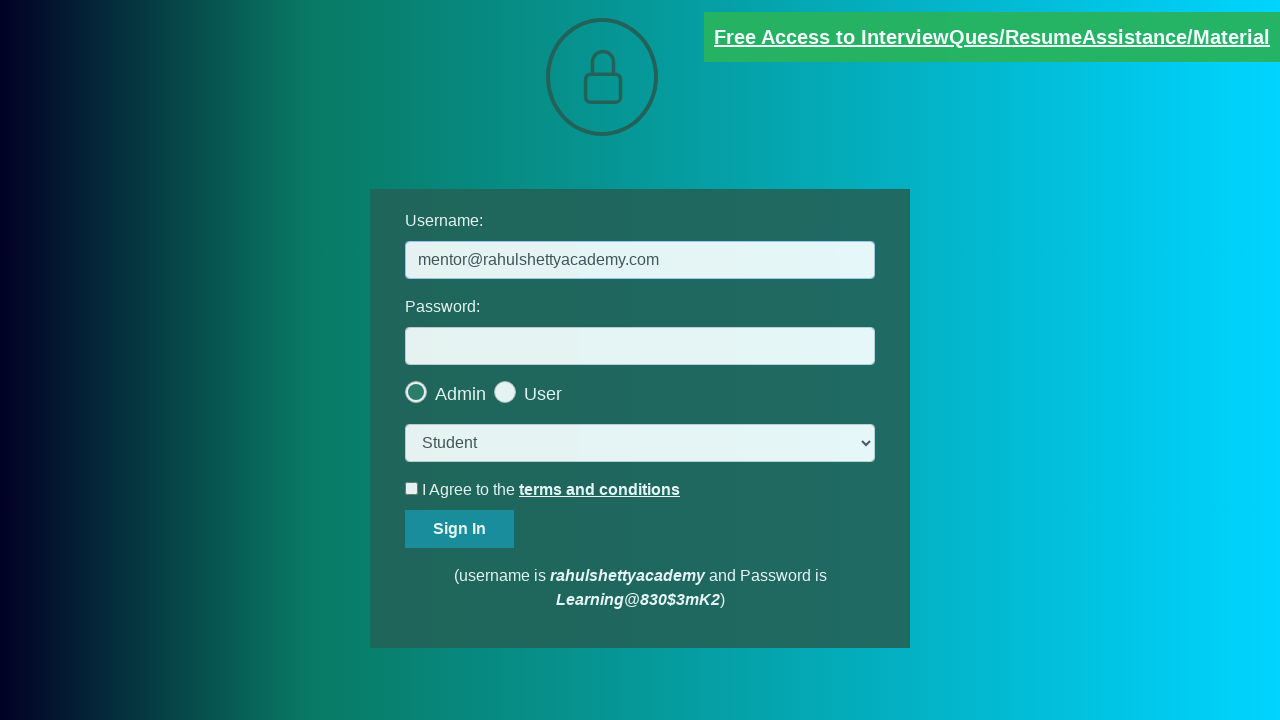

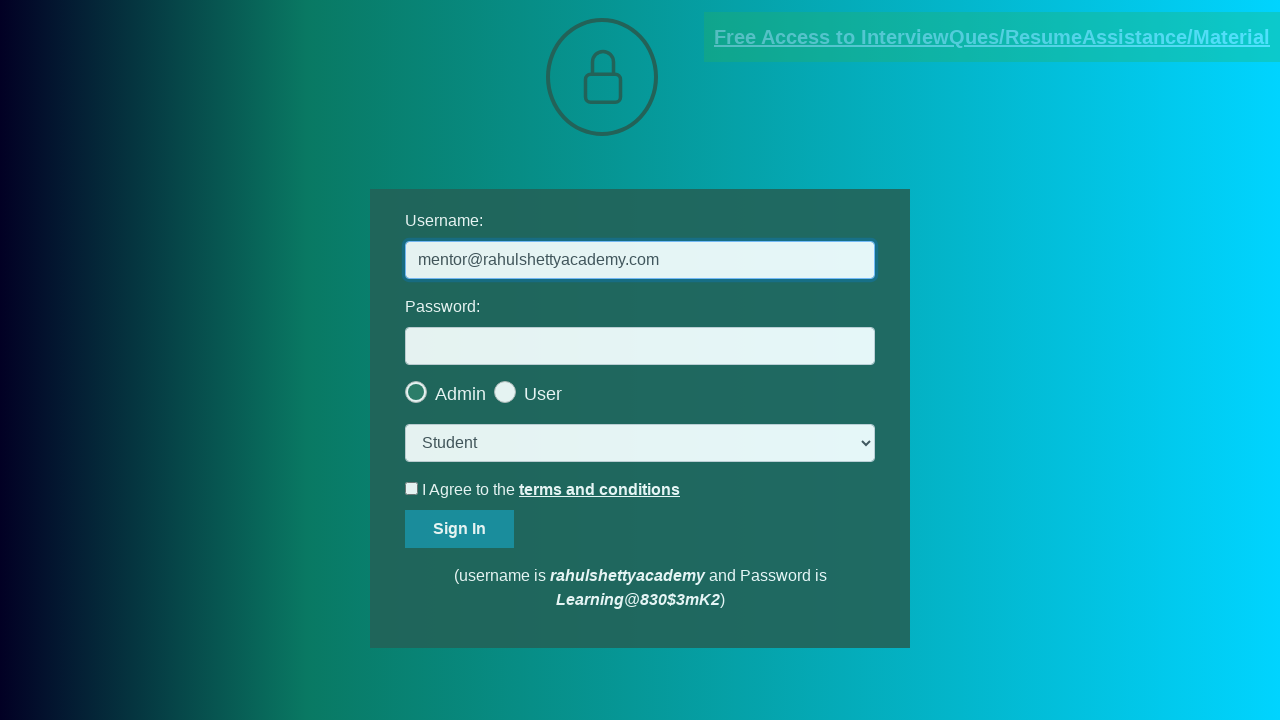